Fills out a text box form on DemoQA website with user information including name, email, and addresses, then submits the form

Starting URL: https://demoqa.com/text-box

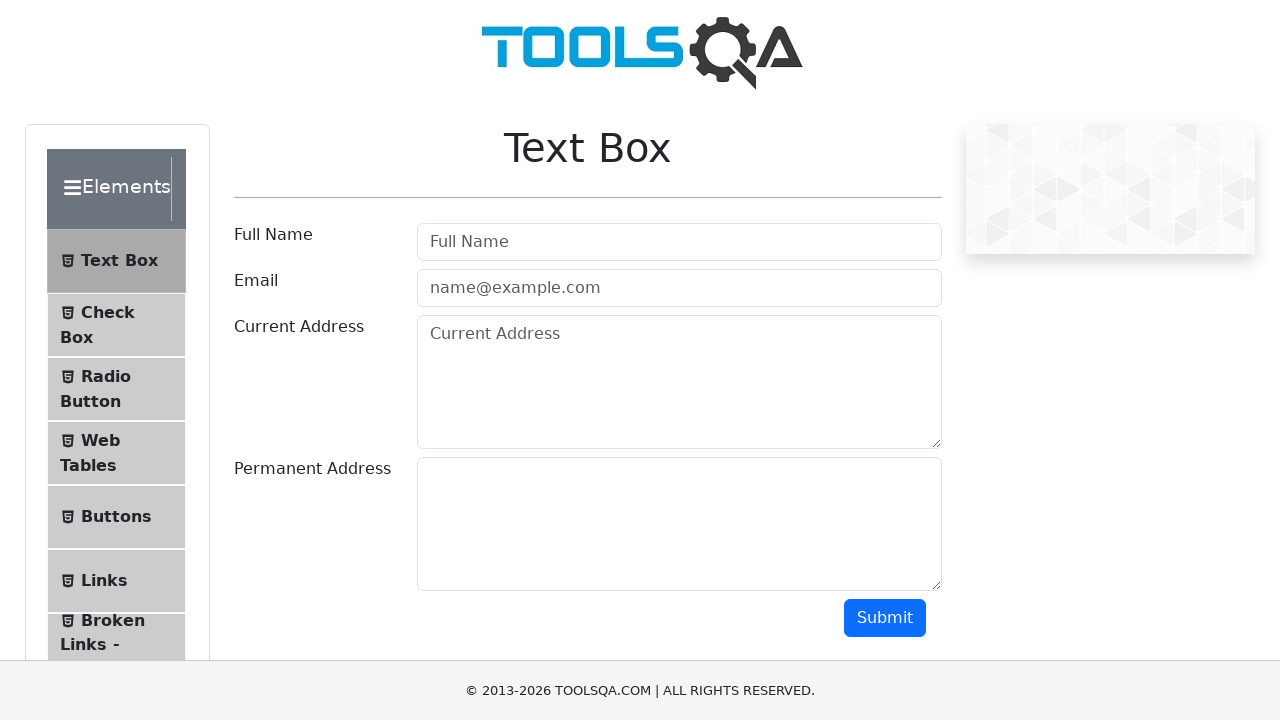

Clicked on Full Name field at (679, 242) on #userName
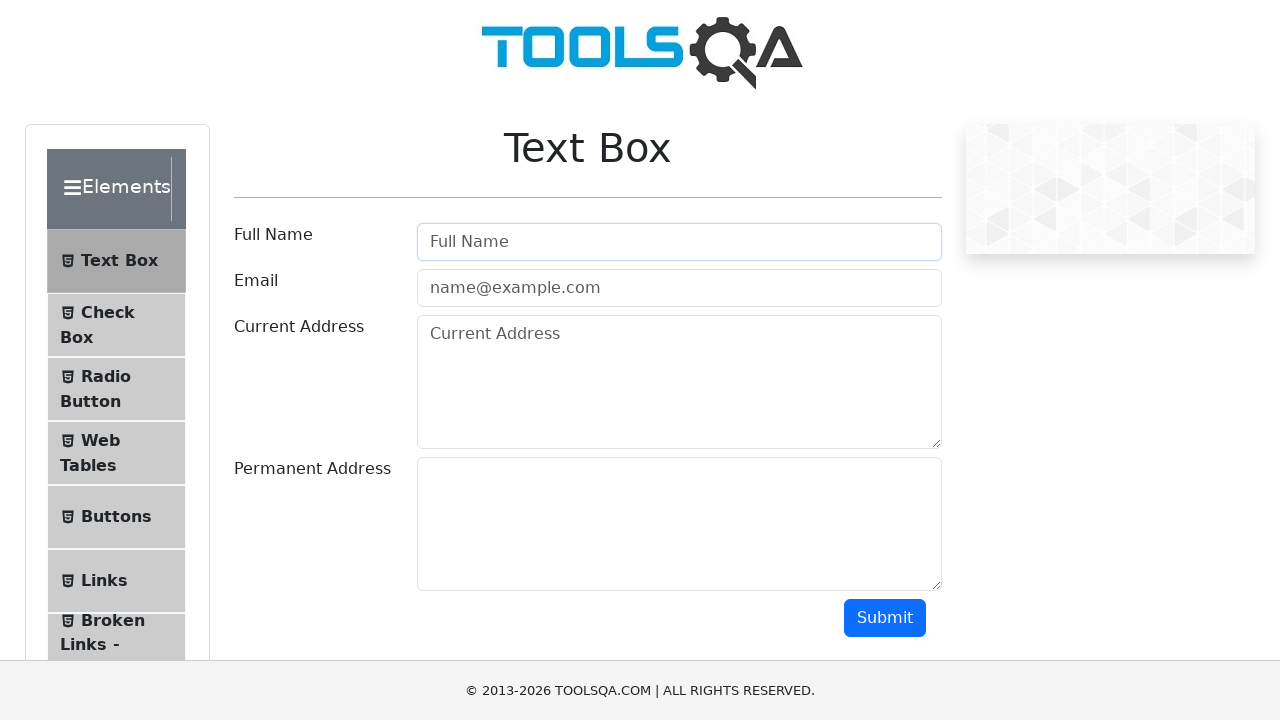

Filled Full Name field with 'John Smith' on #userName
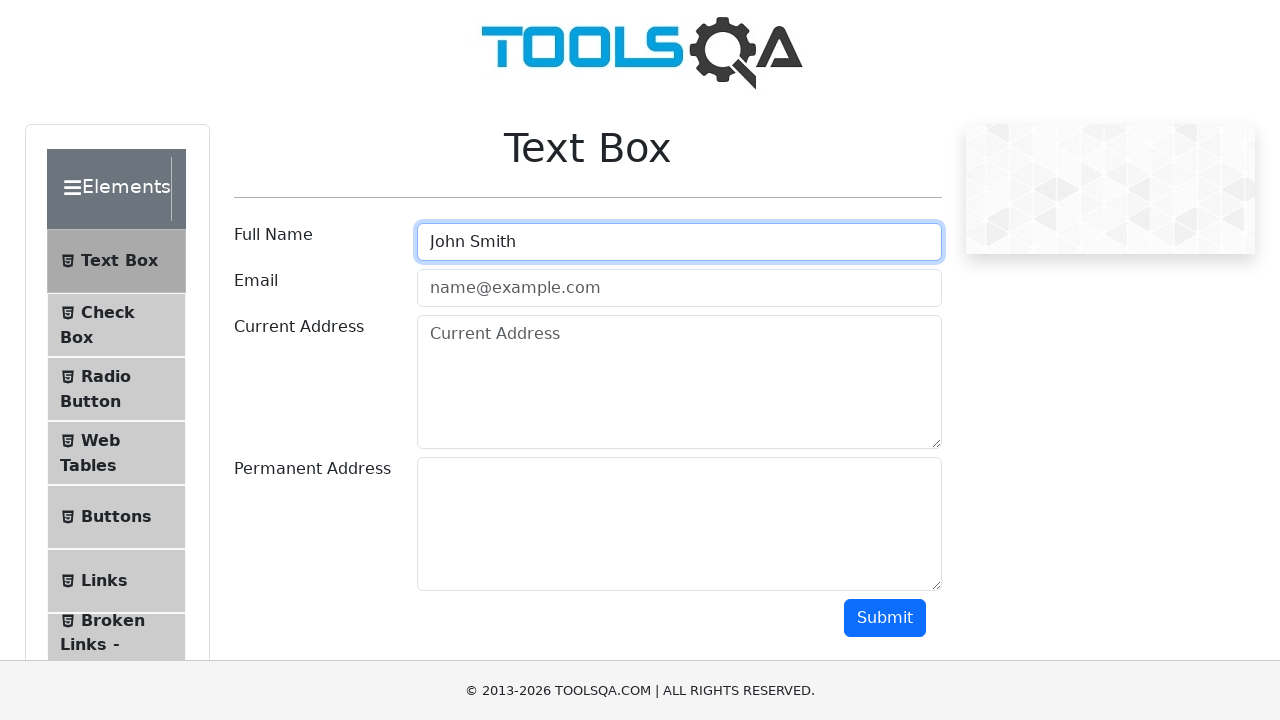

Clicked on Email field at (679, 288) on #userEmail
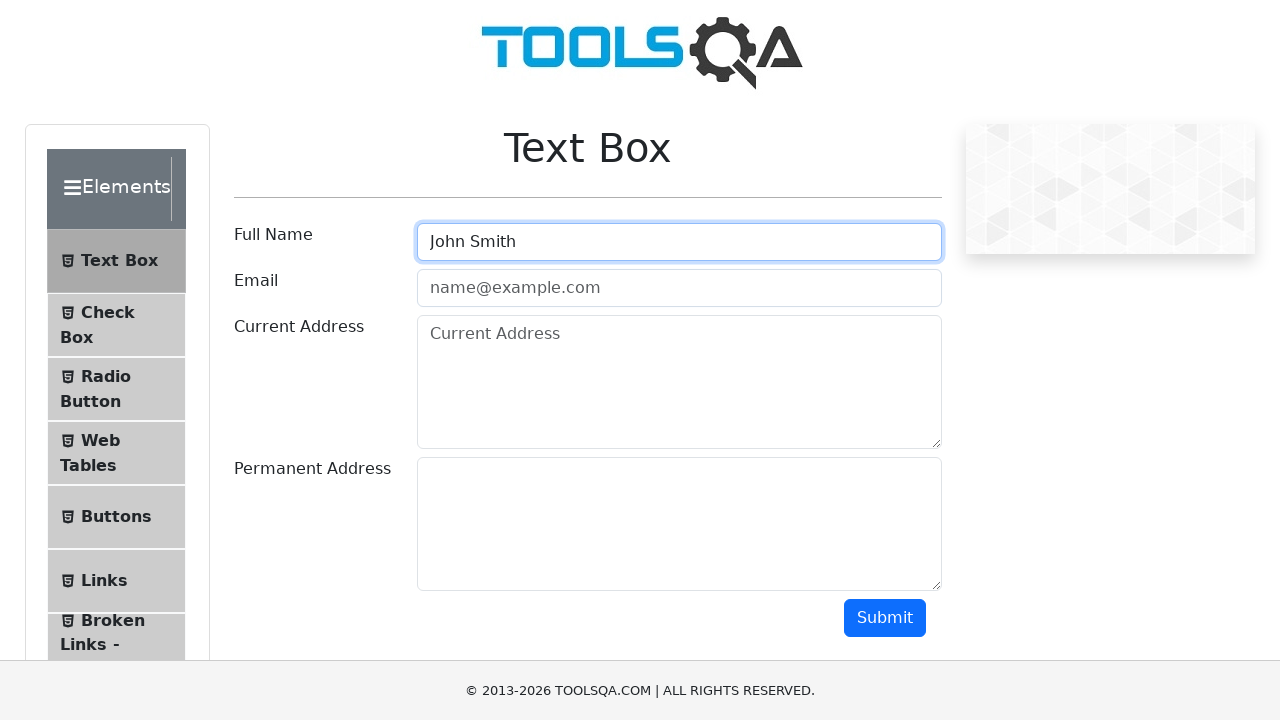

Filled Email field with 'johnsmith@example.com' on #userEmail
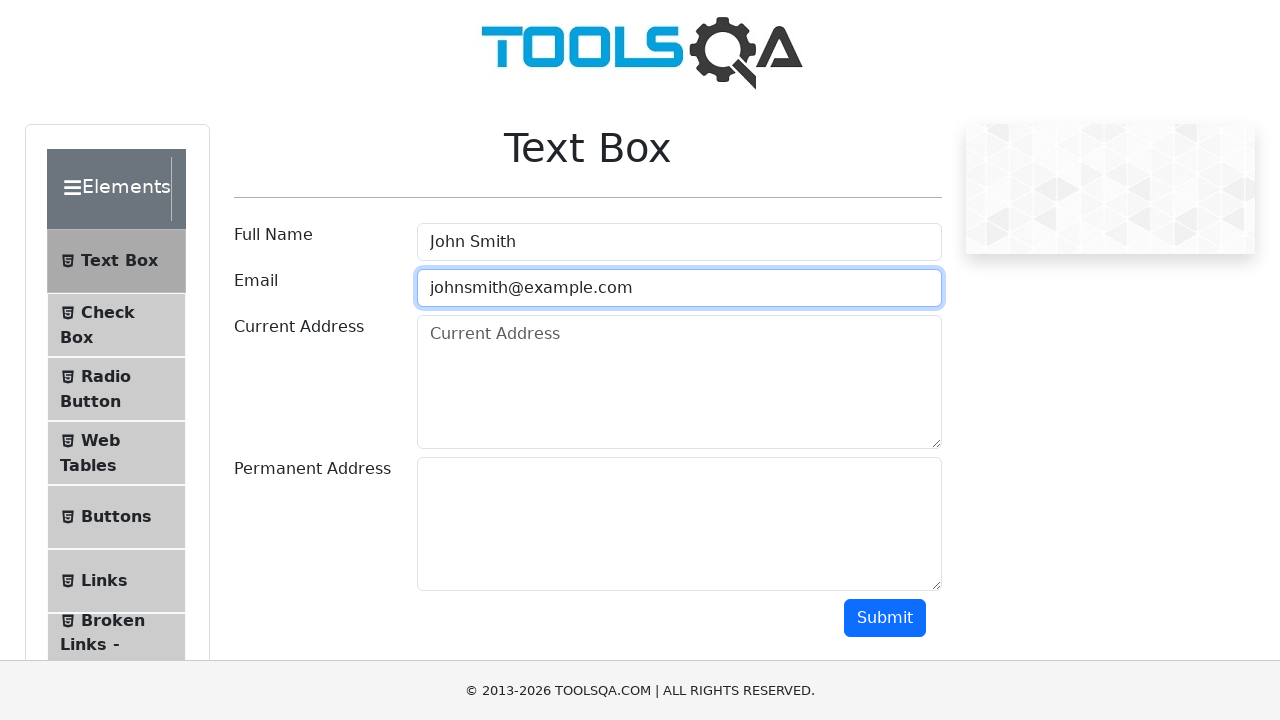

Clicked on Current Address field at (679, 382) on #currentAddress
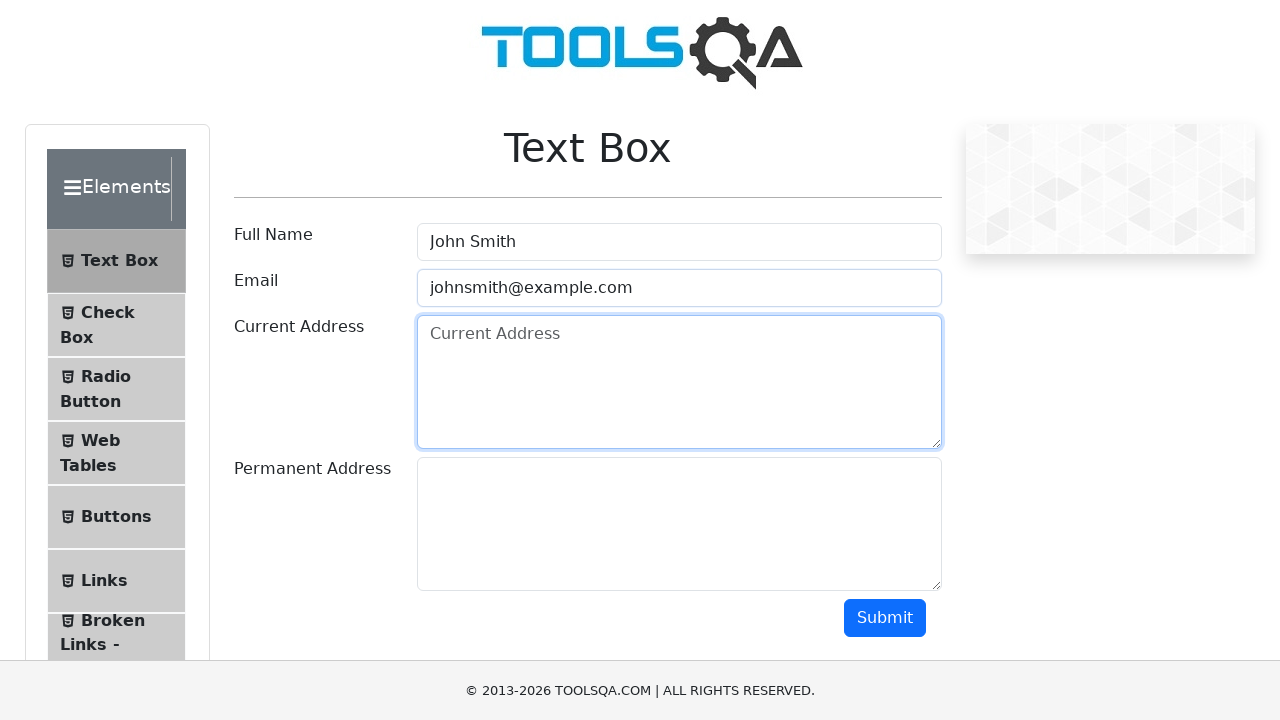

Filled Current Address field with '123 Main Street, New York' on #currentAddress
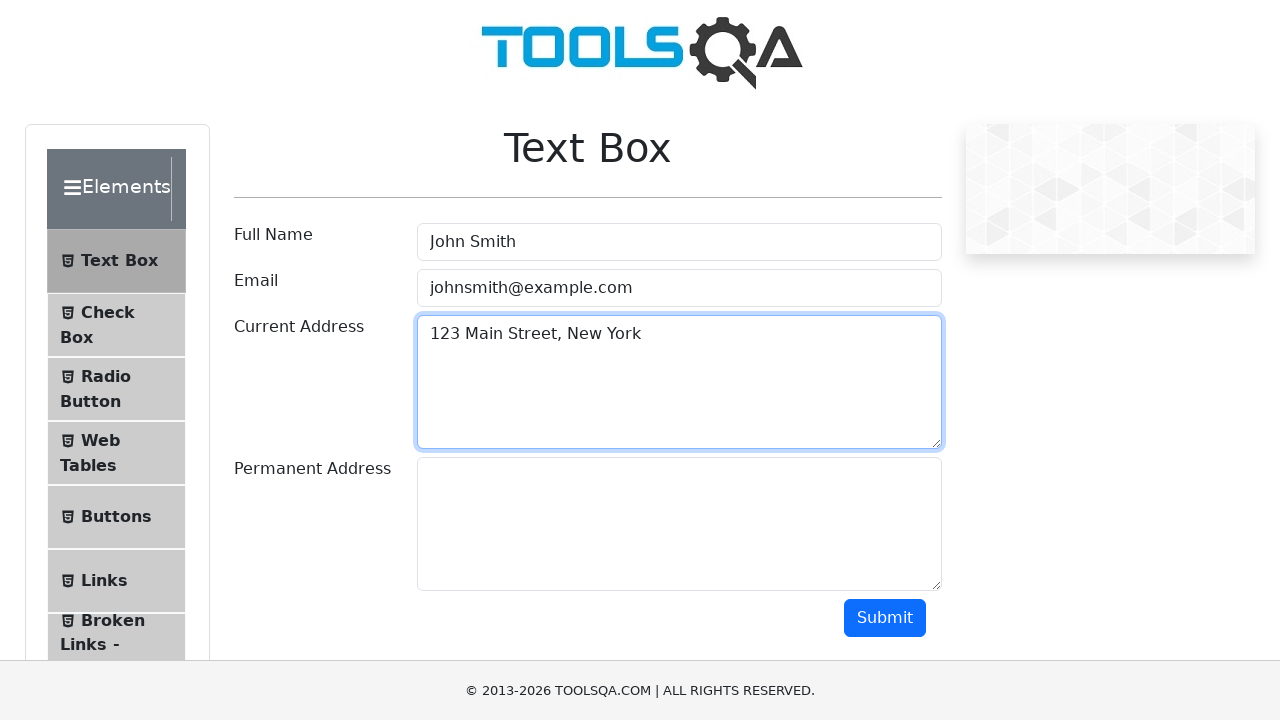

Scrolled to bottom of page to view remaining fields
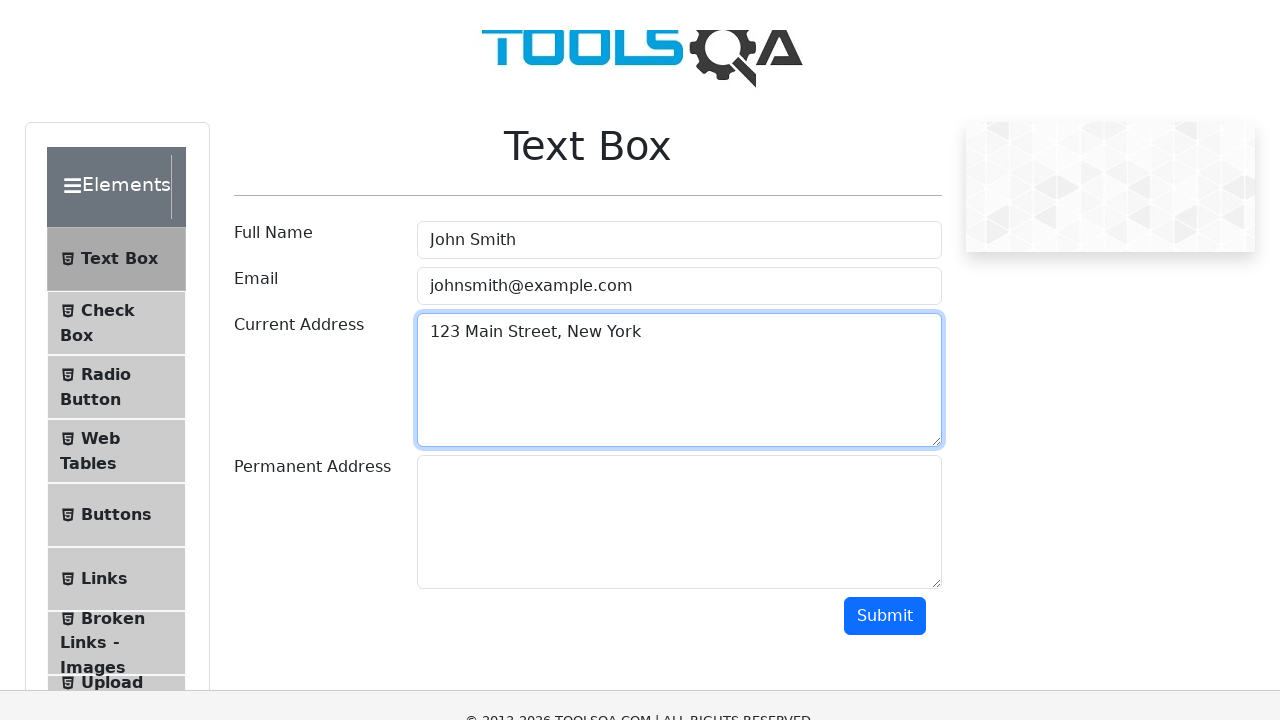

Clicked on Permanent Address field at (679, 66) on #permanentAddress
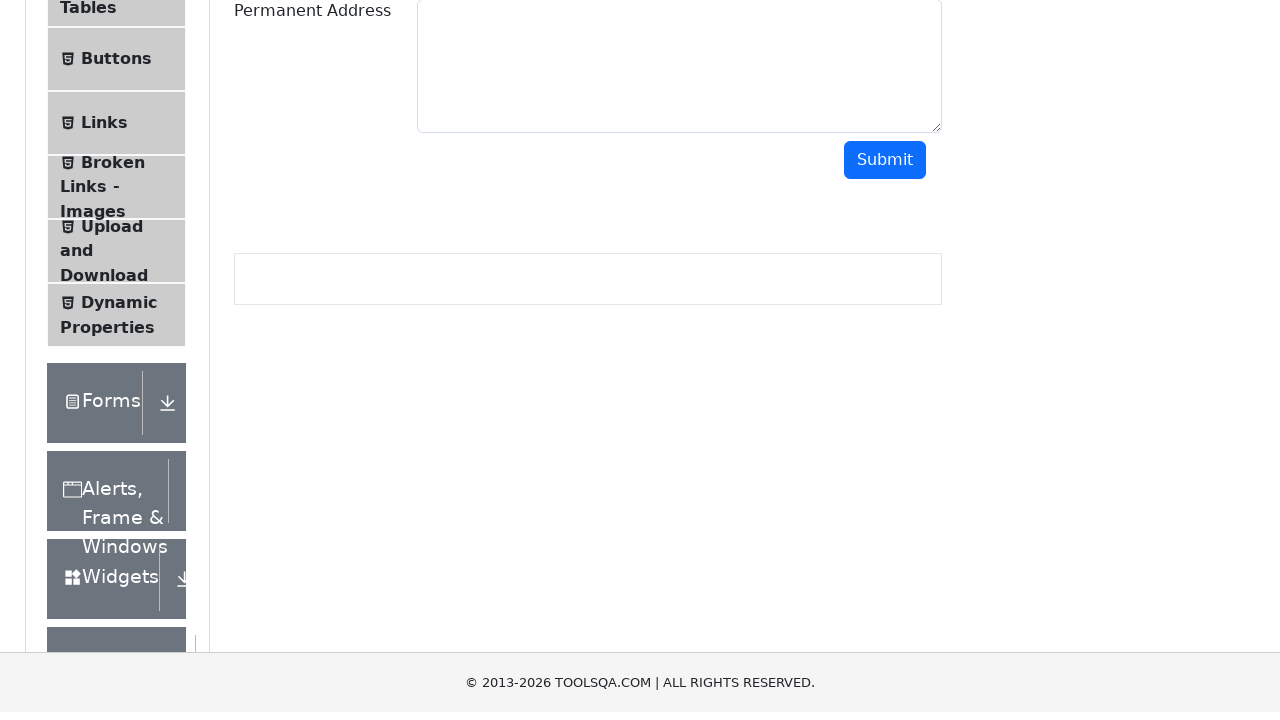

Filled Permanent Address field with '456 Oak Avenue, Boston' on #permanentAddress
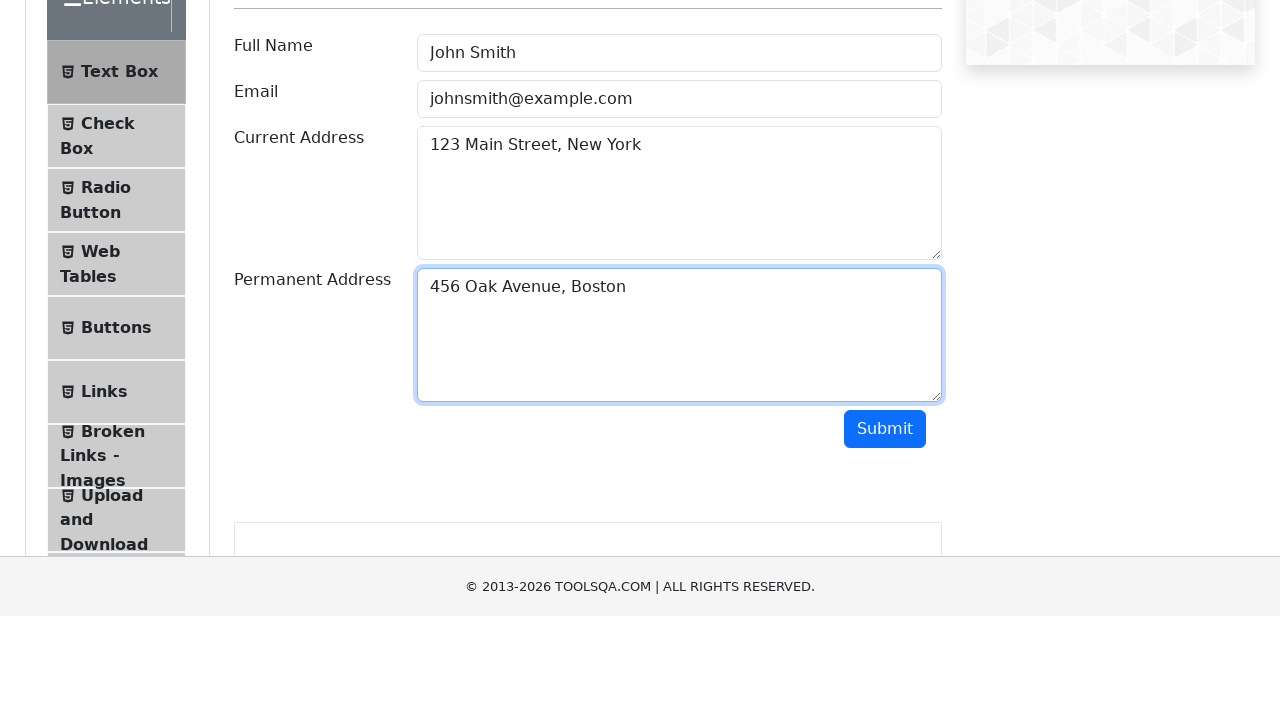

Clicked Submit button to submit the form at (885, 618) on #submit
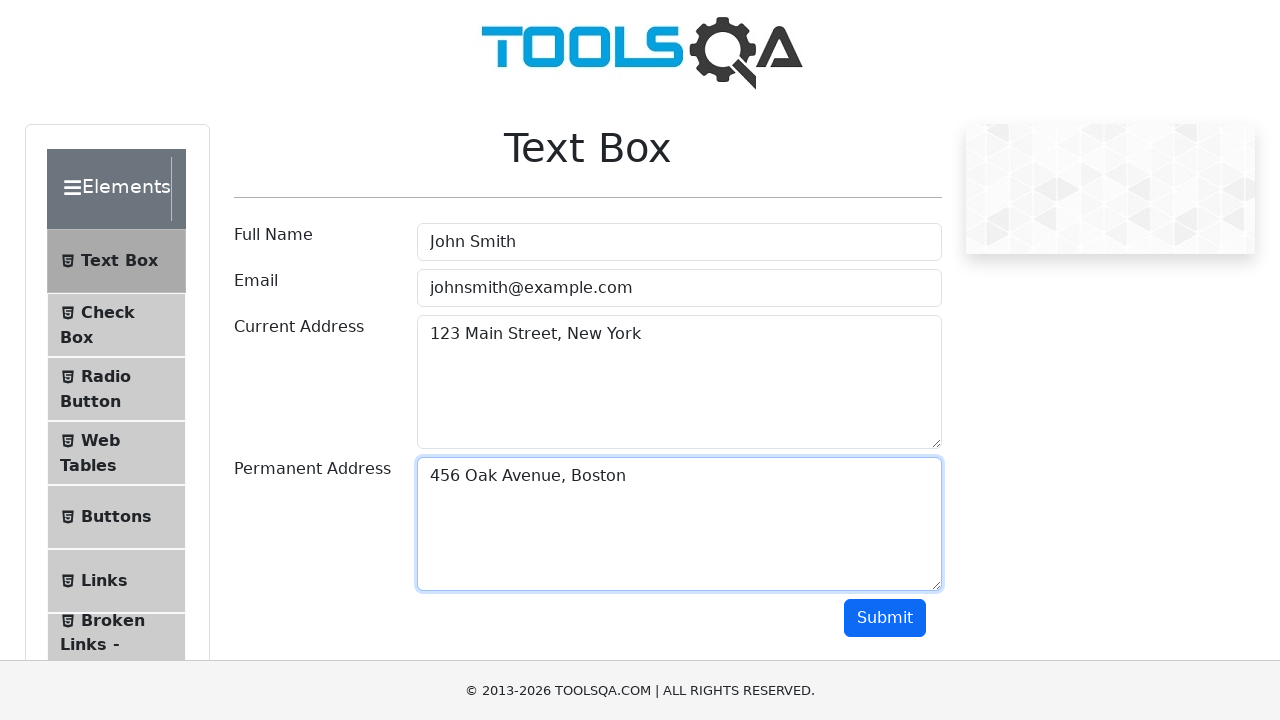

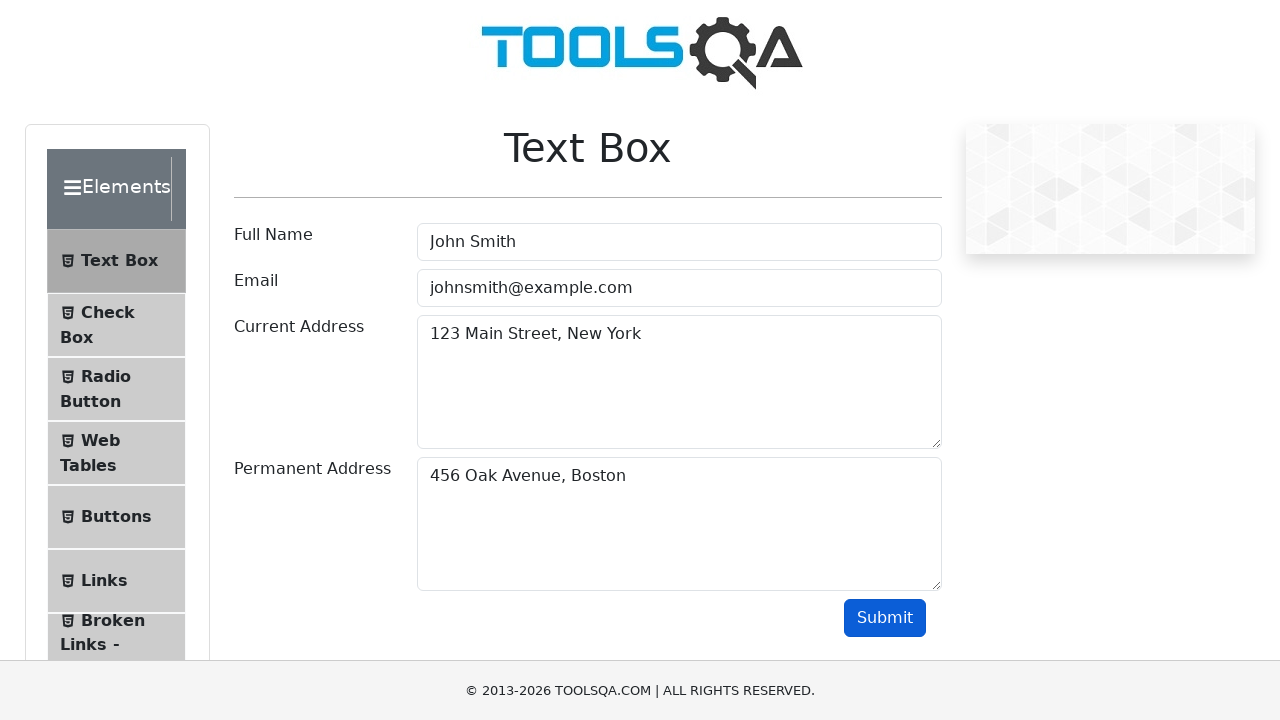